Navigates to the Universidad de los Llanos admissions page and verifies that contact elements are present

Starting URL: https://admisiones.unillanos.edu.co/

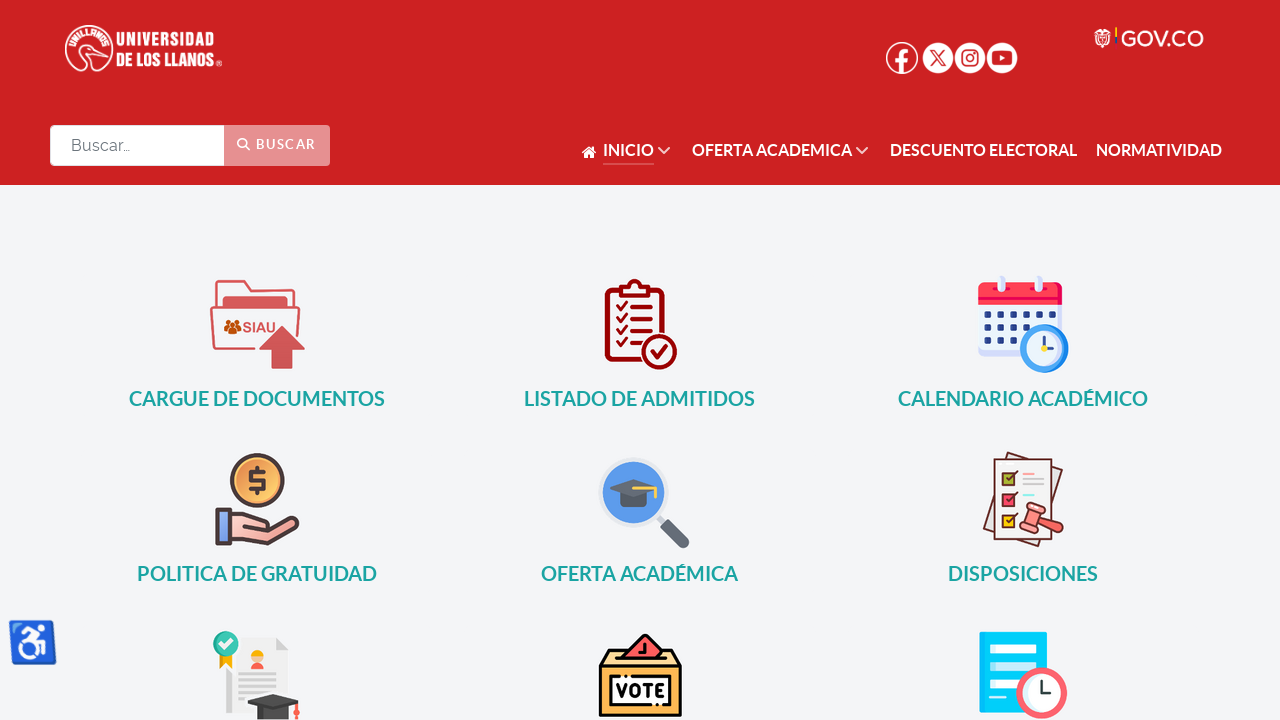

Navigated to Universidad de los Llanos admissions page
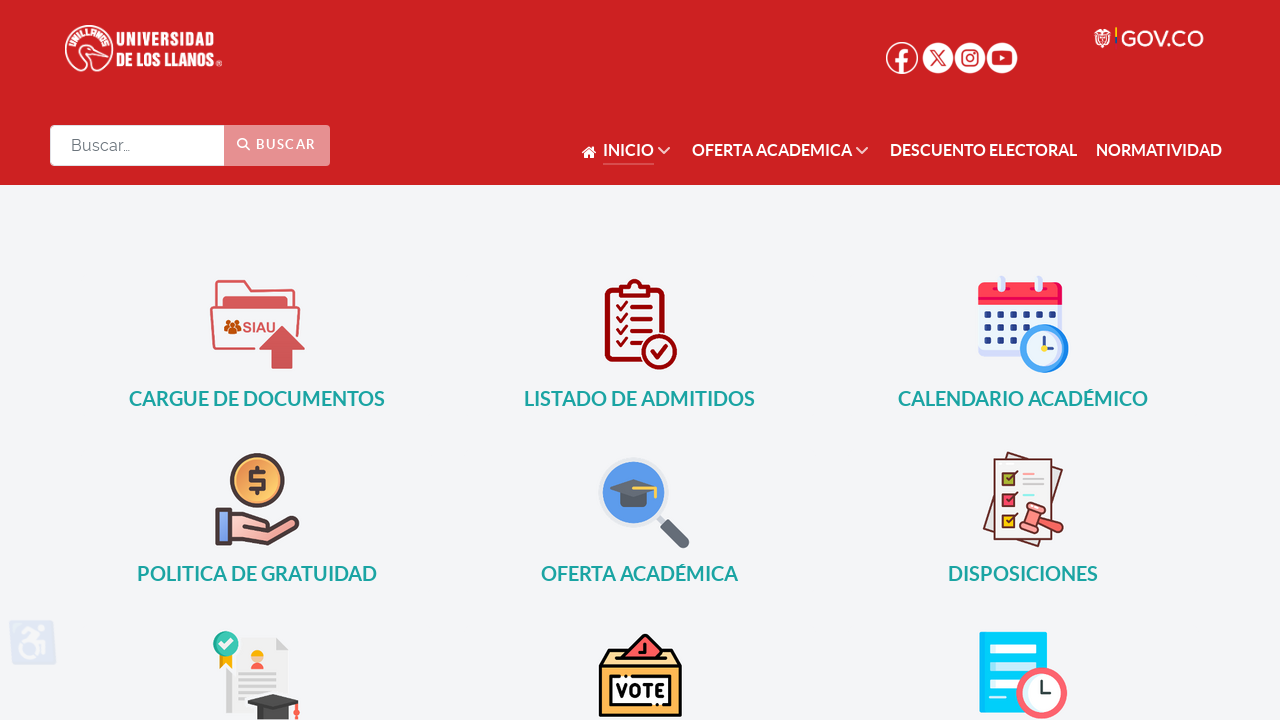

Located all contact elements on the page
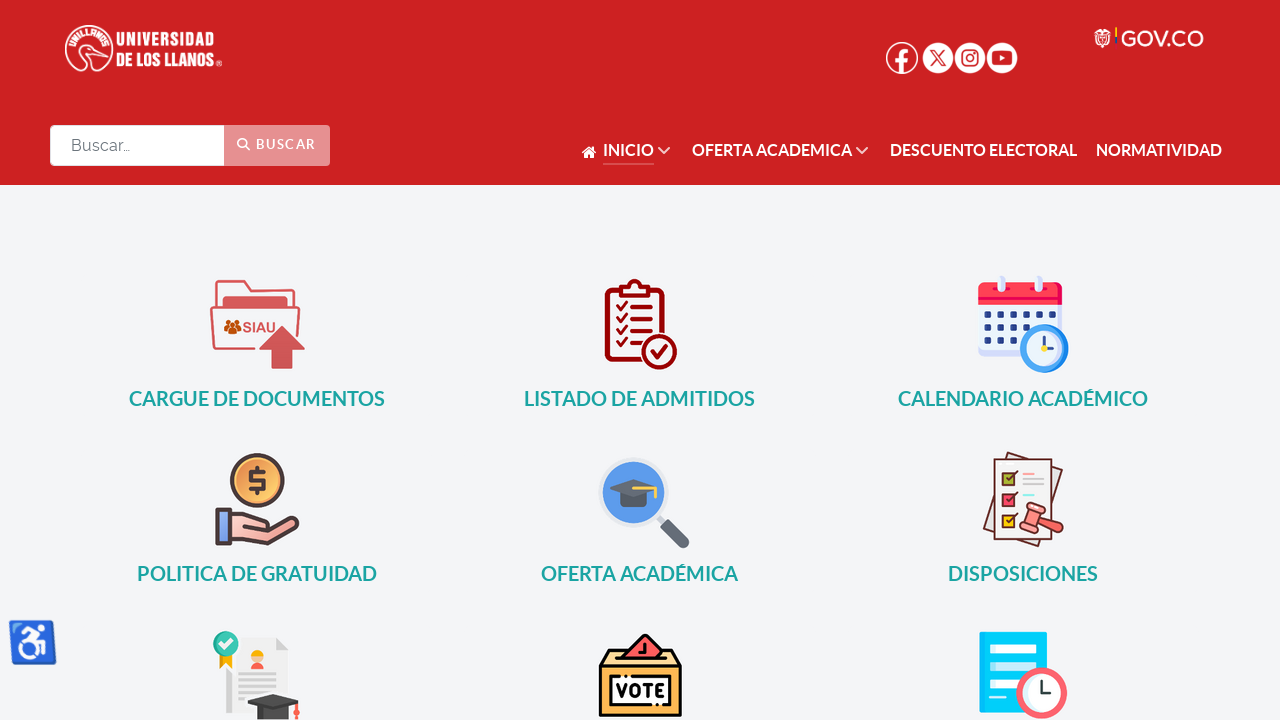

Verified that at least 3 contact elements are present (found 4)
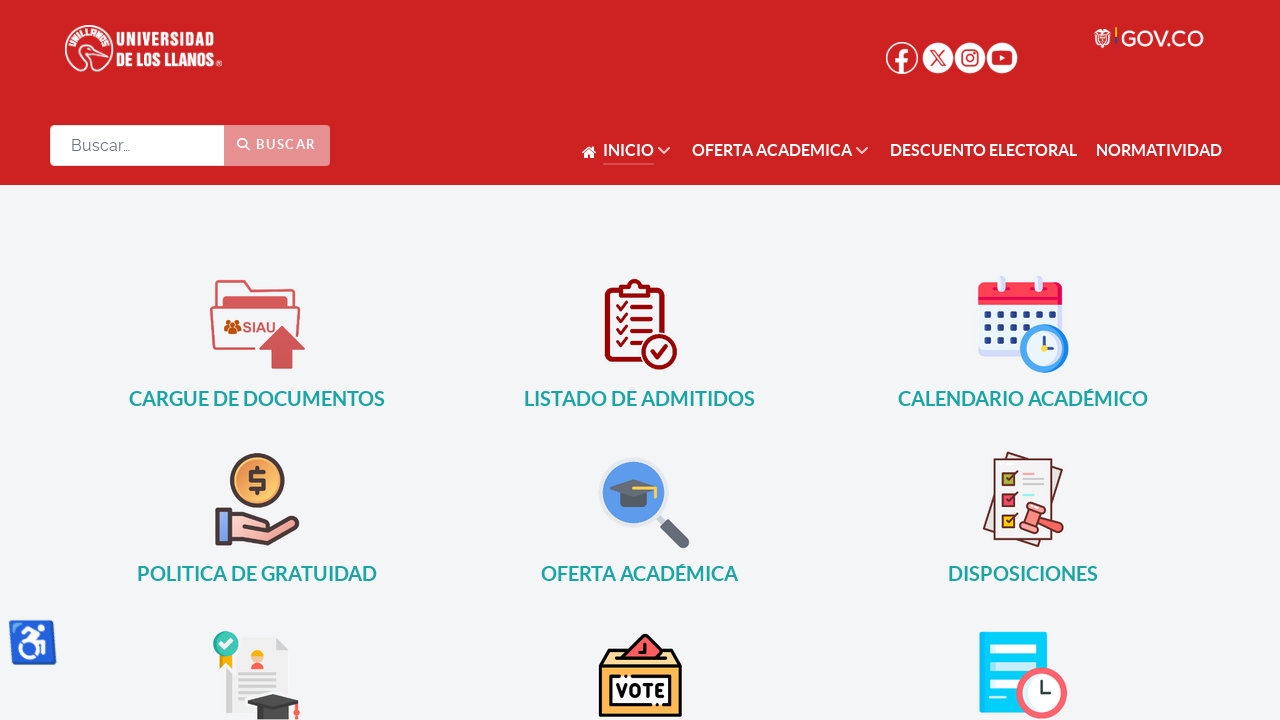

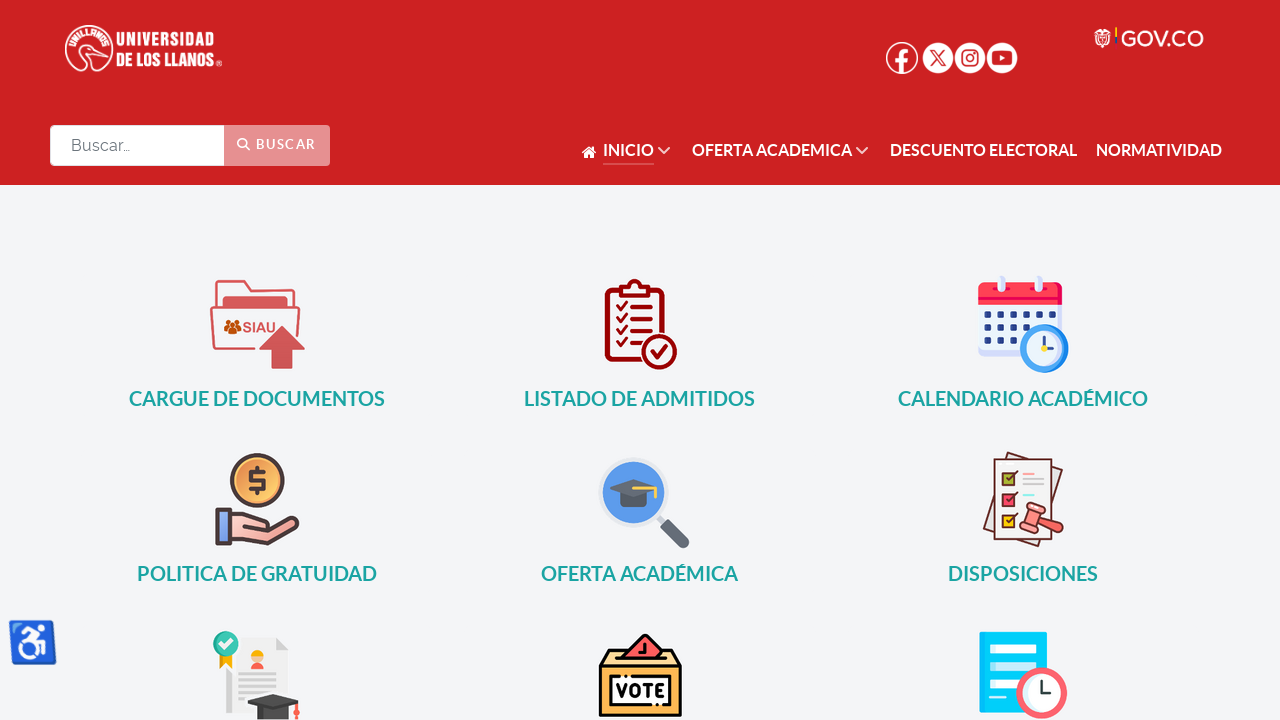